Tests alert handling functionality by clicking checkboxes, filling a name field, triggering alert and confirm dialogs, and accepting/dismissing them

Starting URL: https://rahulshettyacademy.com/AutomationPractice/

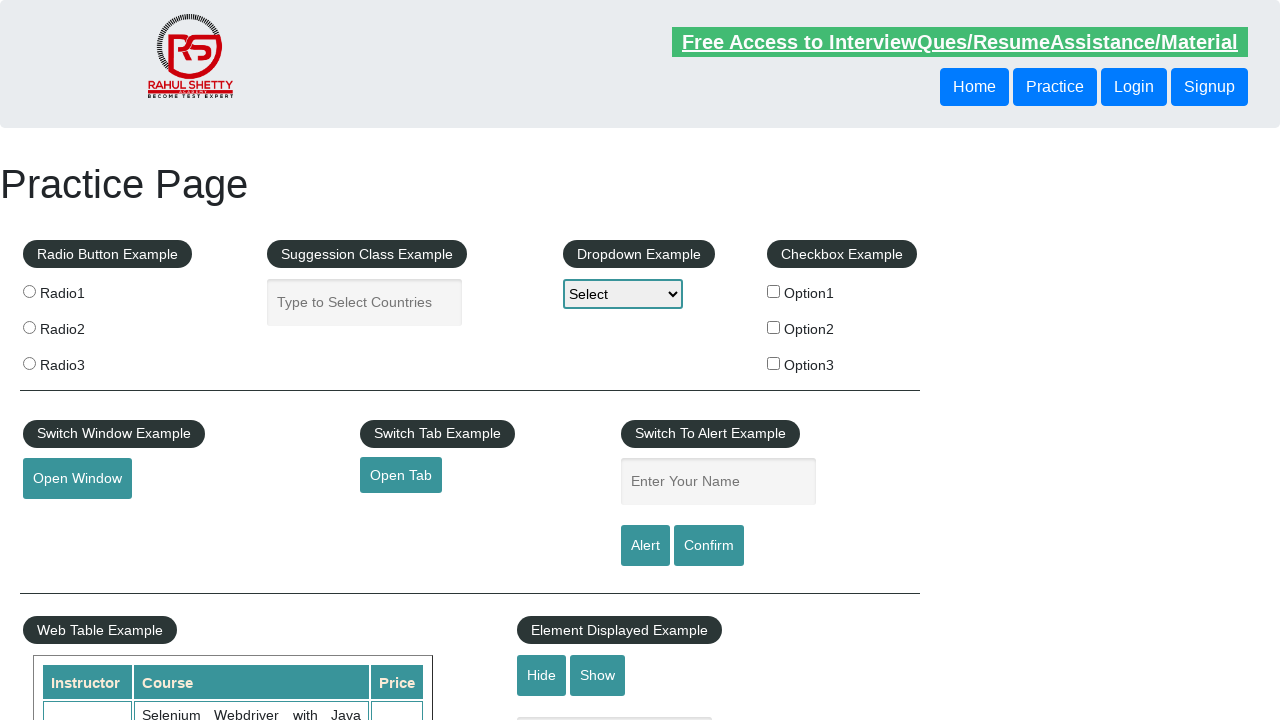

Clicked checkbox option 1 at (774, 291) on #checkBoxOption1
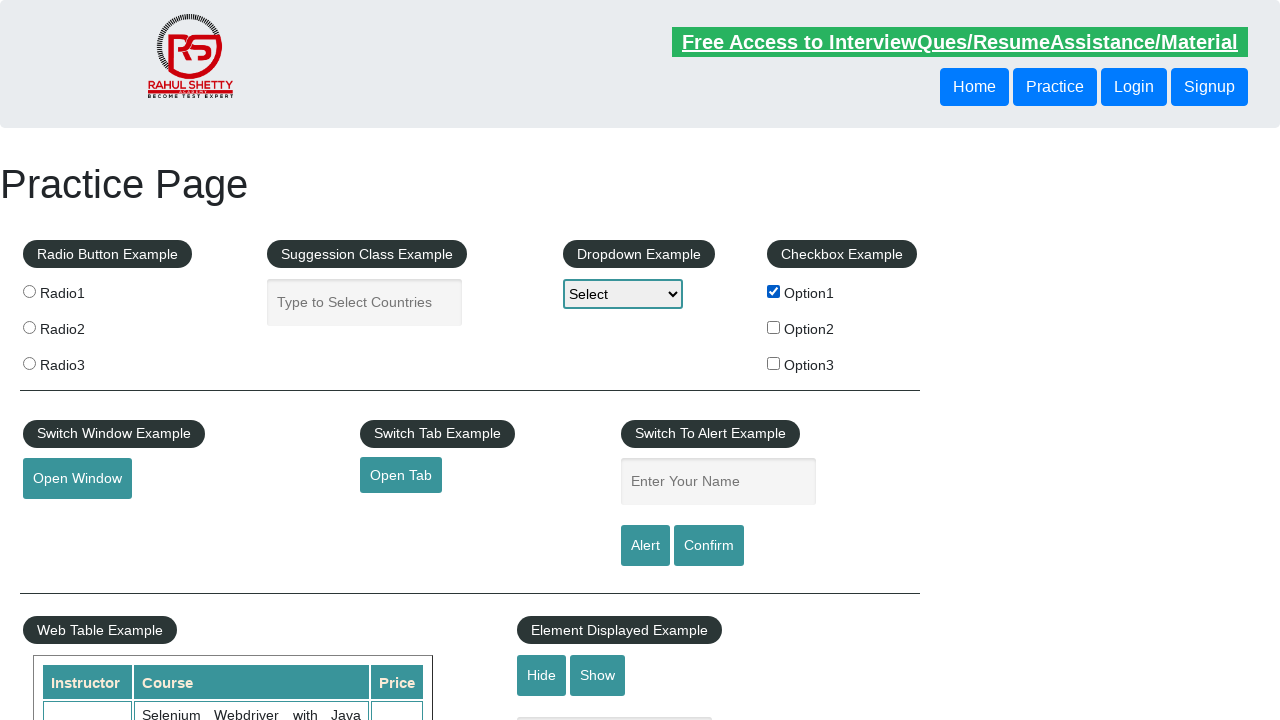

Filled name field with 'Rahul' on #name
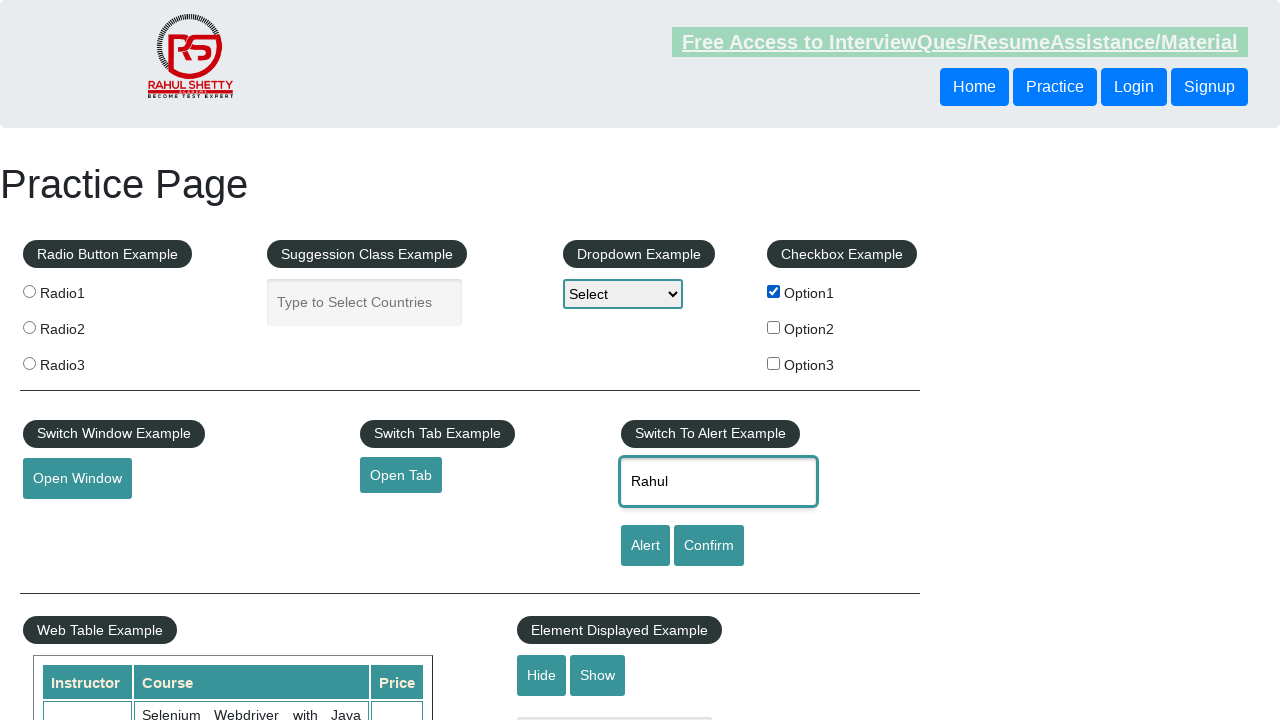

Clicked alert button at (645, 546) on [id='alertbtn']
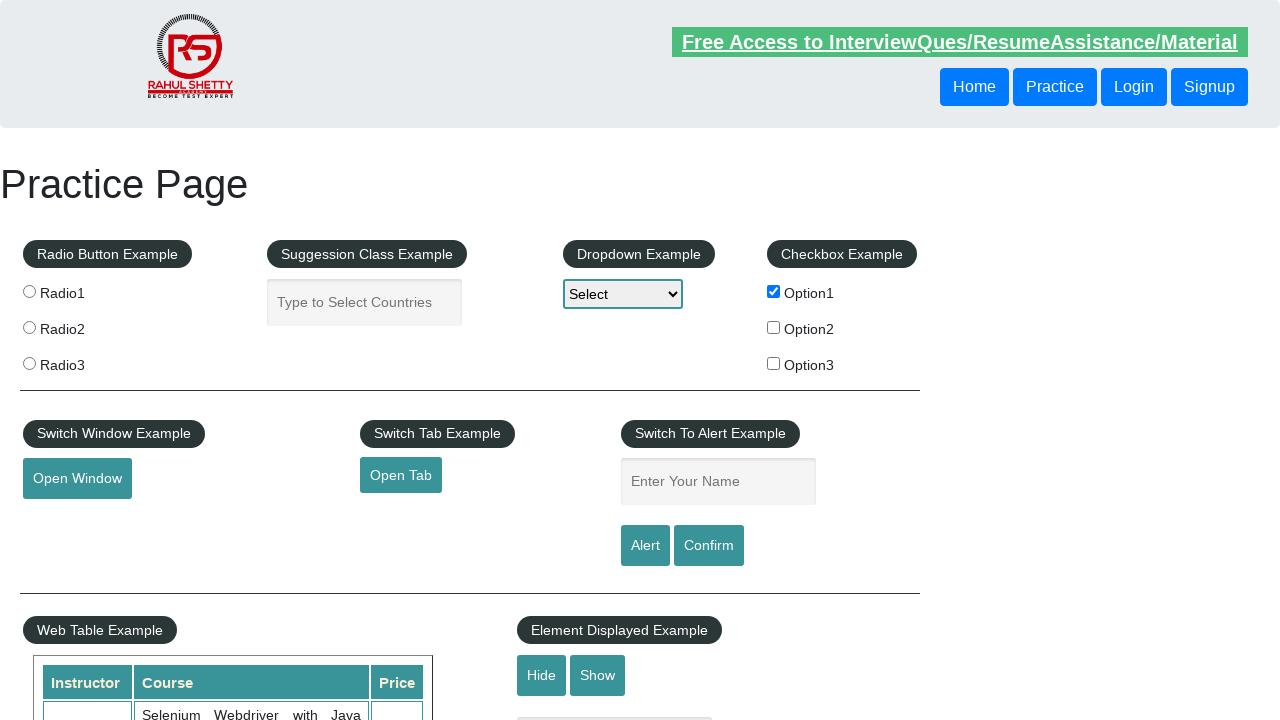

Triggered alert dialog and accepted it at (645, 546) on [id='alertbtn']
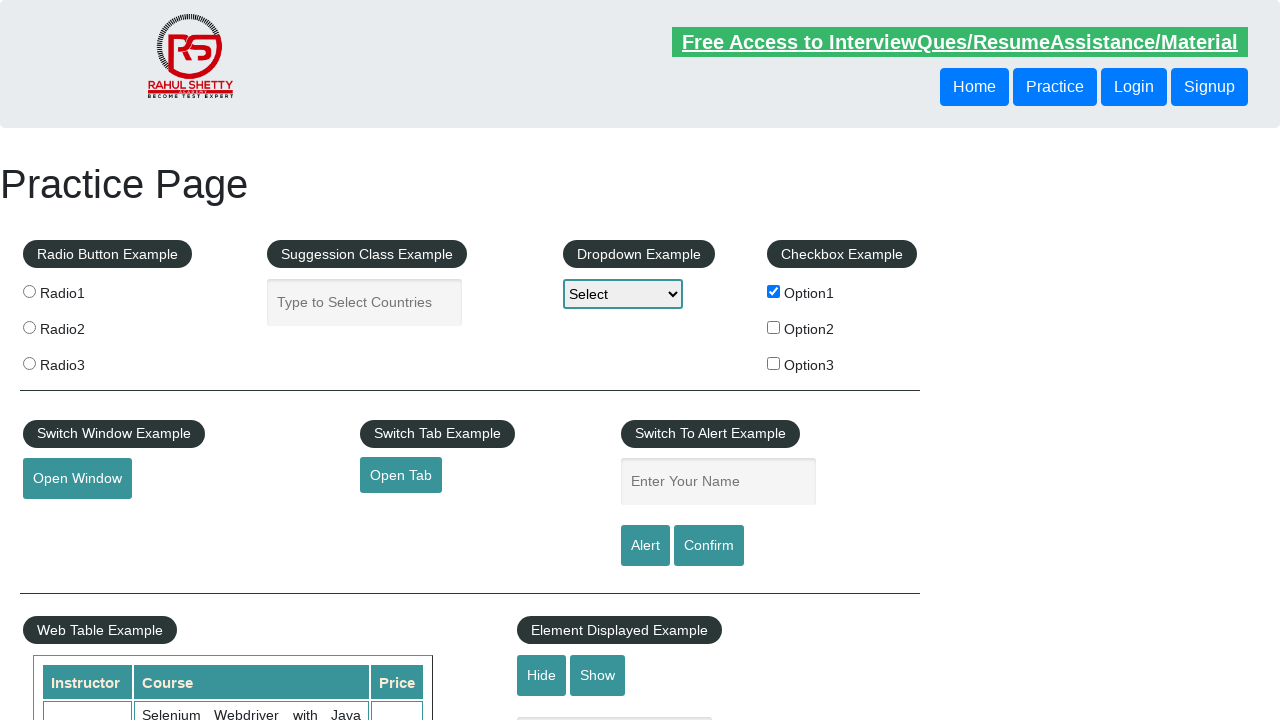

Clicked confirm button at (709, 546) on #confirmbtn
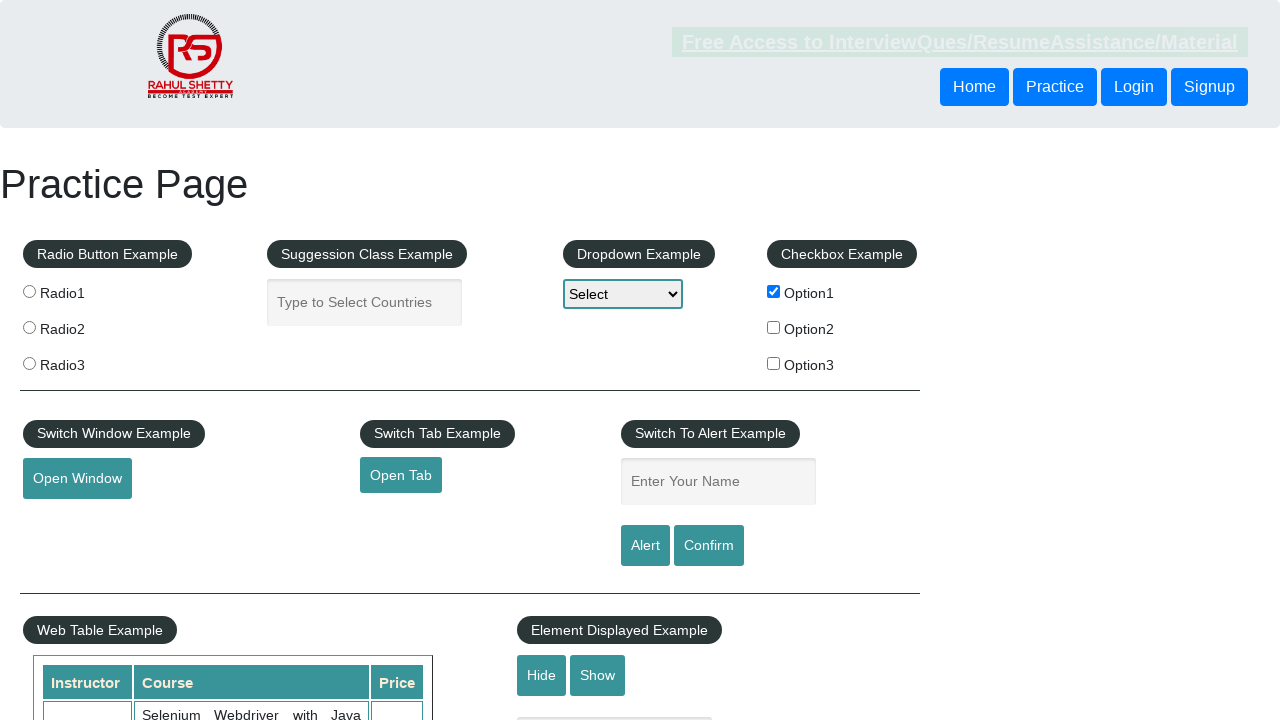

Triggered confirm dialog and dismissed it at (709, 546) on #confirmbtn
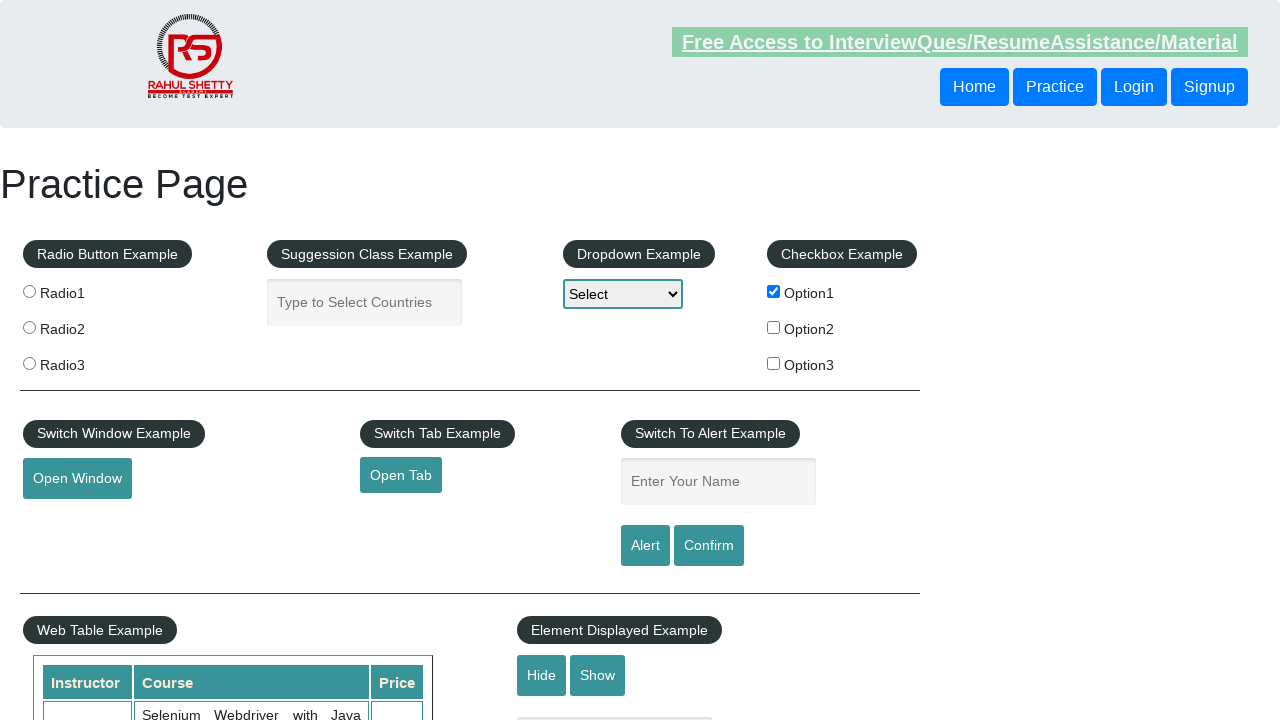

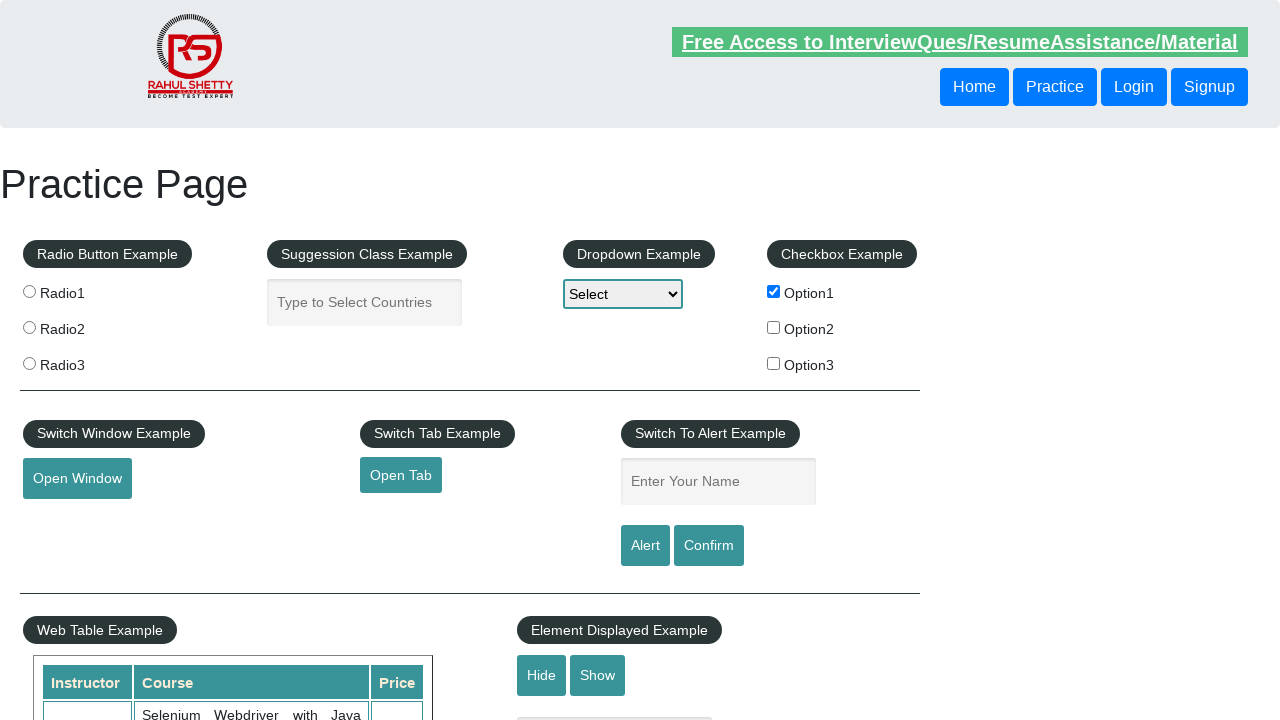